Navigates to SpiceJet website and verifies that all links are present on the page

Starting URL: http://spicejet.com

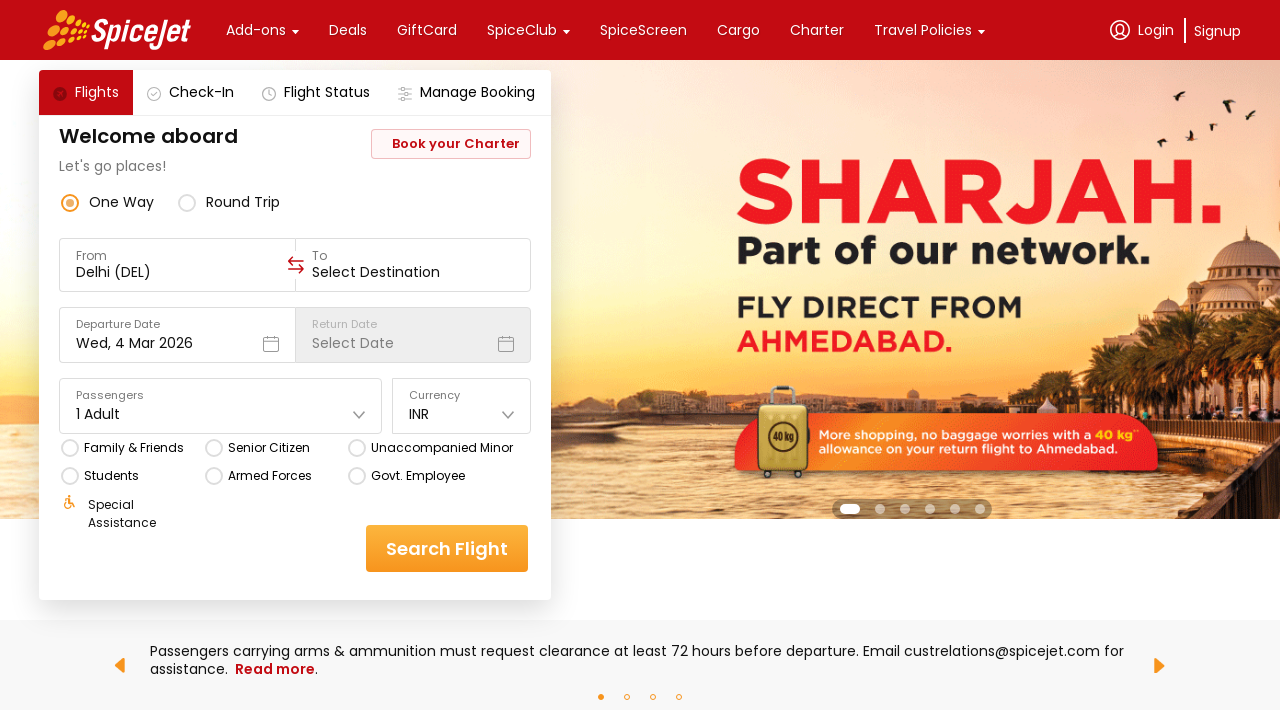

Waited for links to load on SpiceJet website
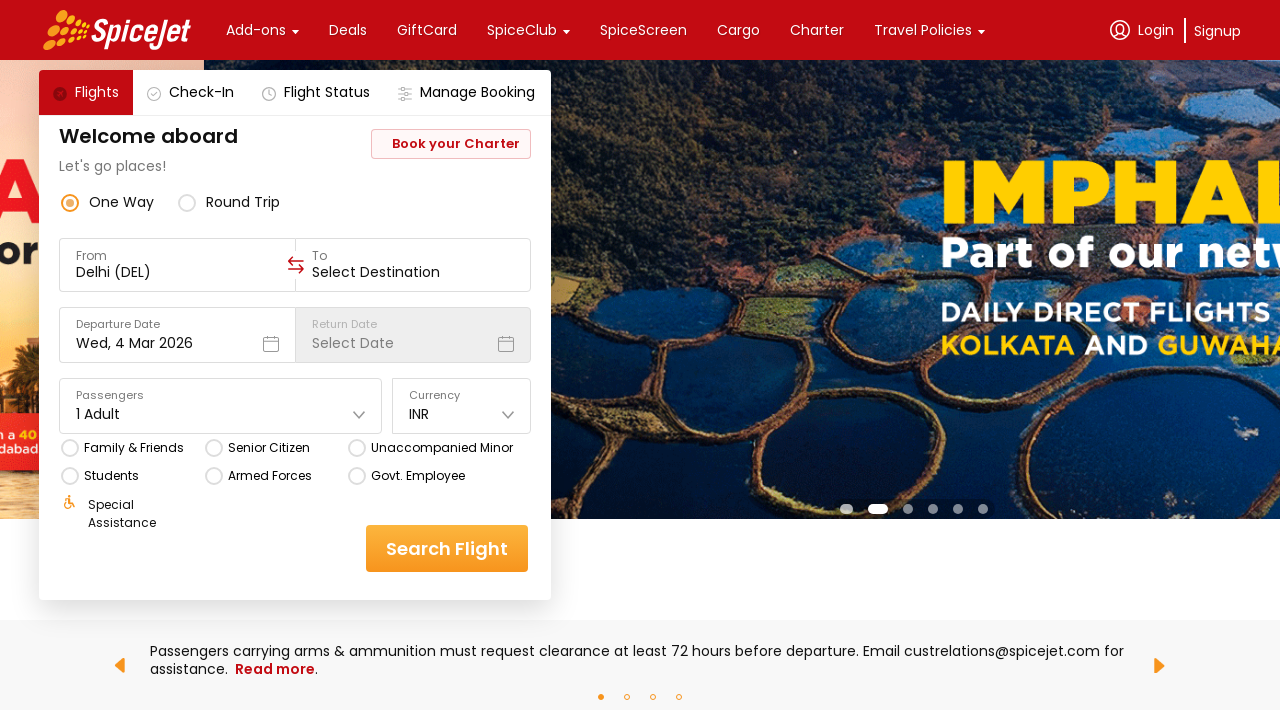

Retrieved all links from the page
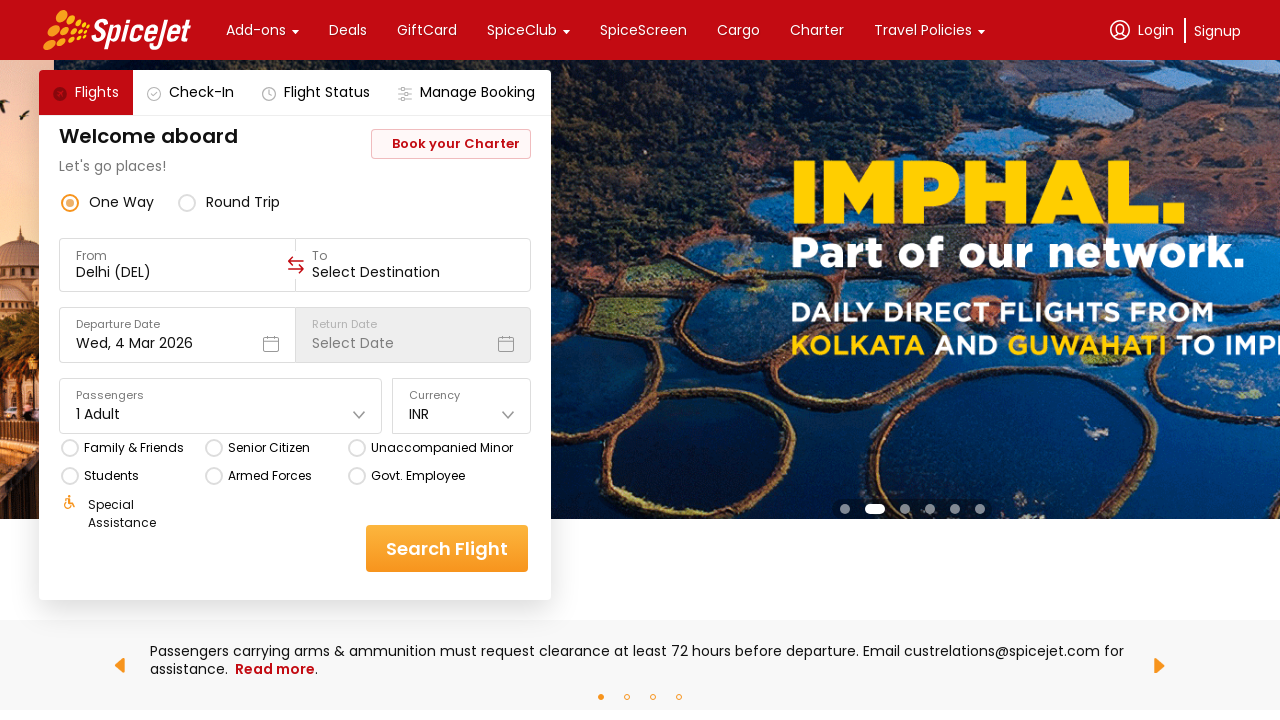

Verified that 102 links are present on the page
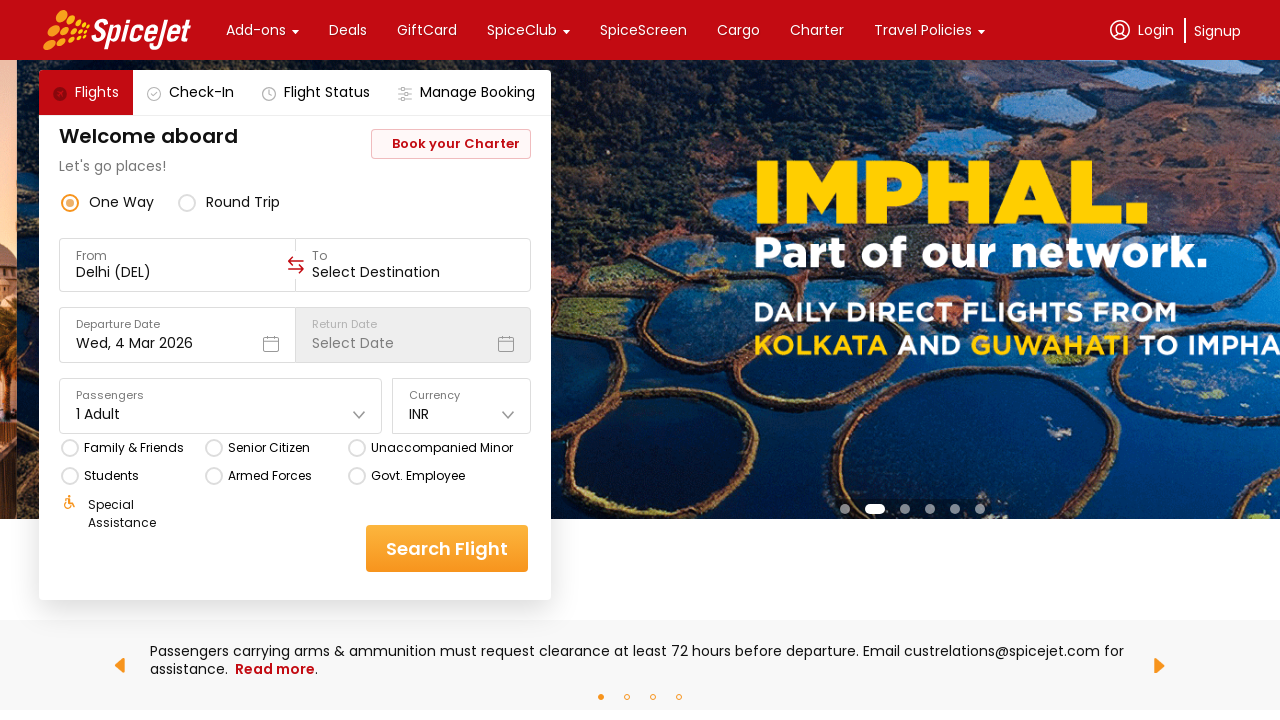

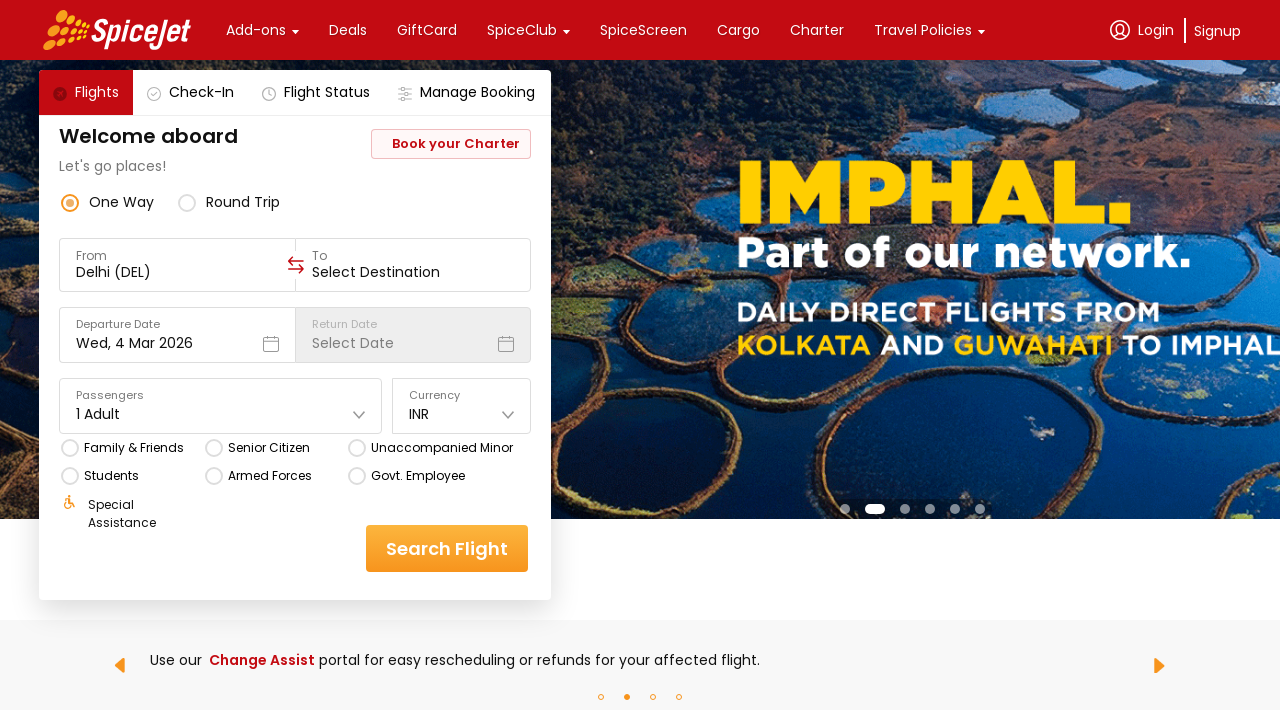